Tests JavaScript alert handling by clicking a button to trigger an alert, accepting the alert, and verifying the result message is displayed on the page.

Starting URL: http://the-internet.herokuapp.com/javascript_alerts

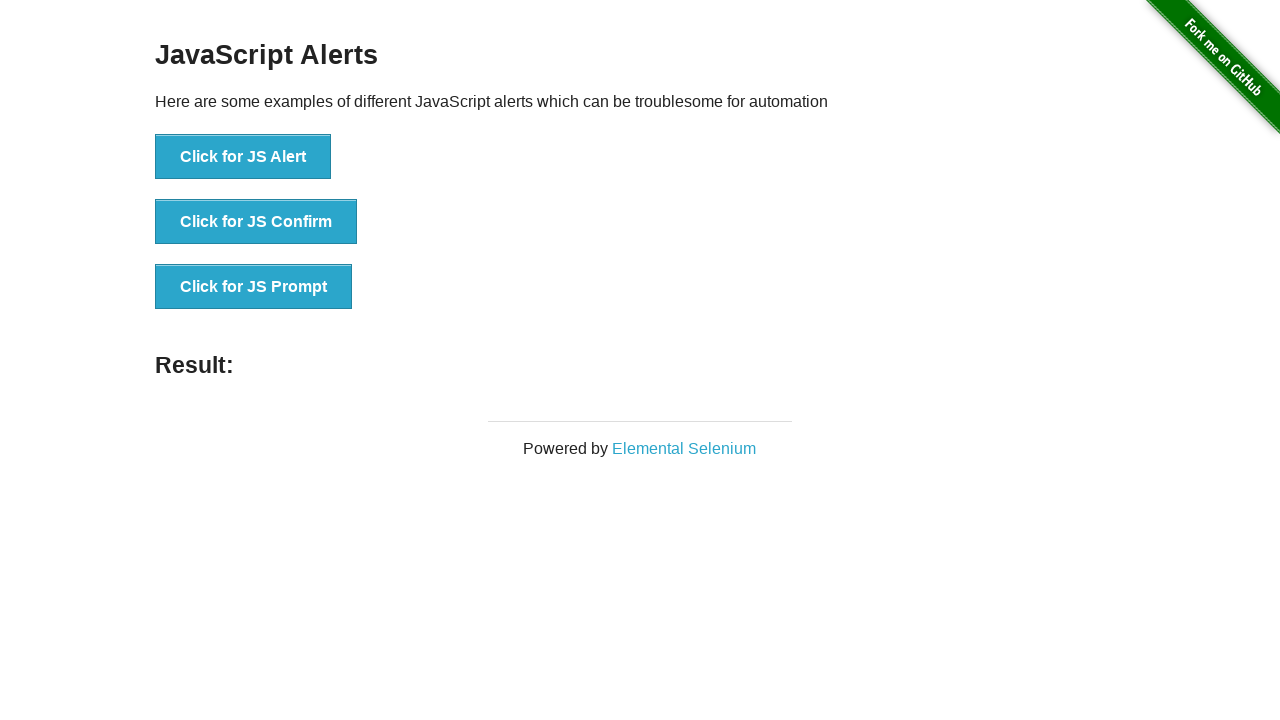

Clicked the first button to trigger JavaScript alert at (243, 157) on ul > li:nth-child(1) > button
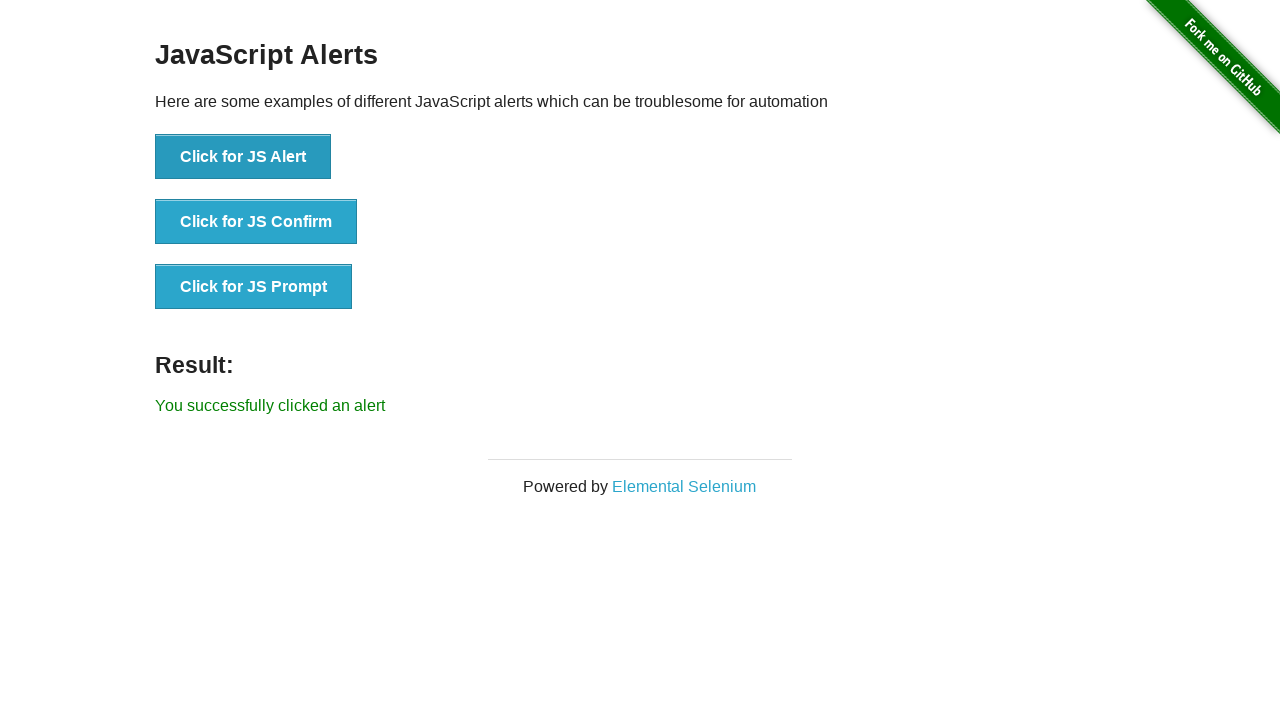

Set up dialog handler to accept alerts
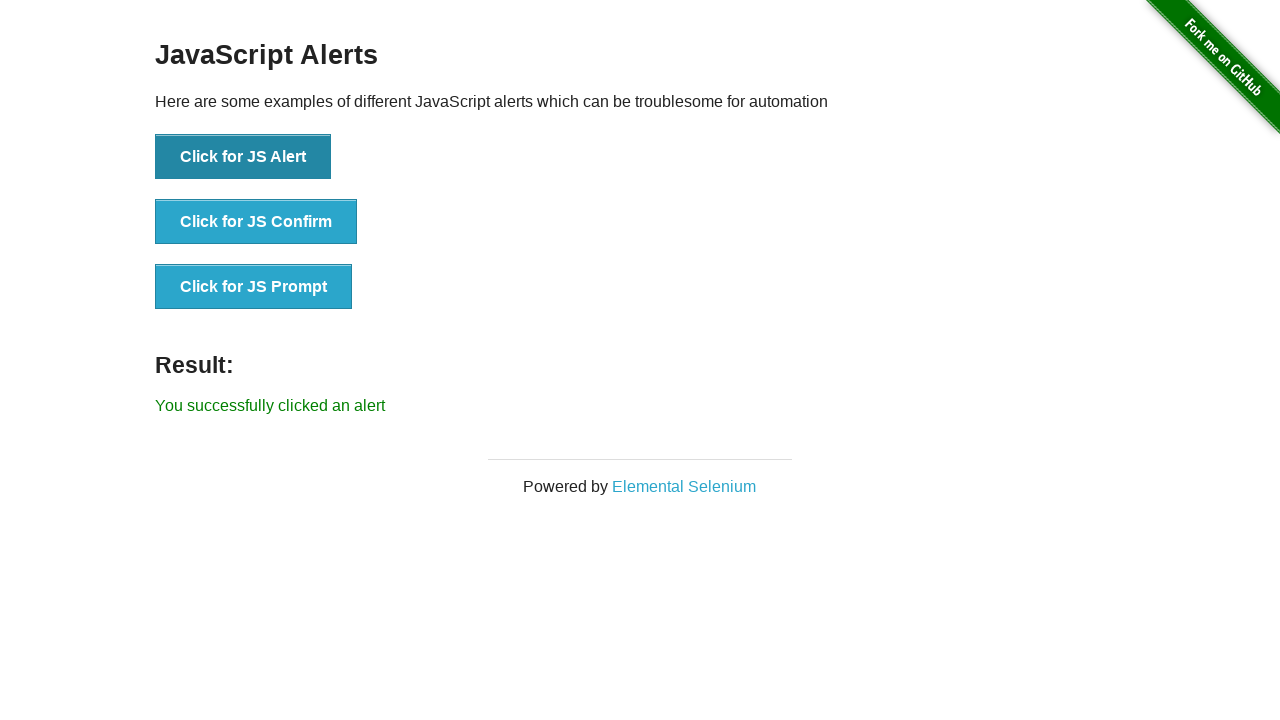

Waited for result message to appear
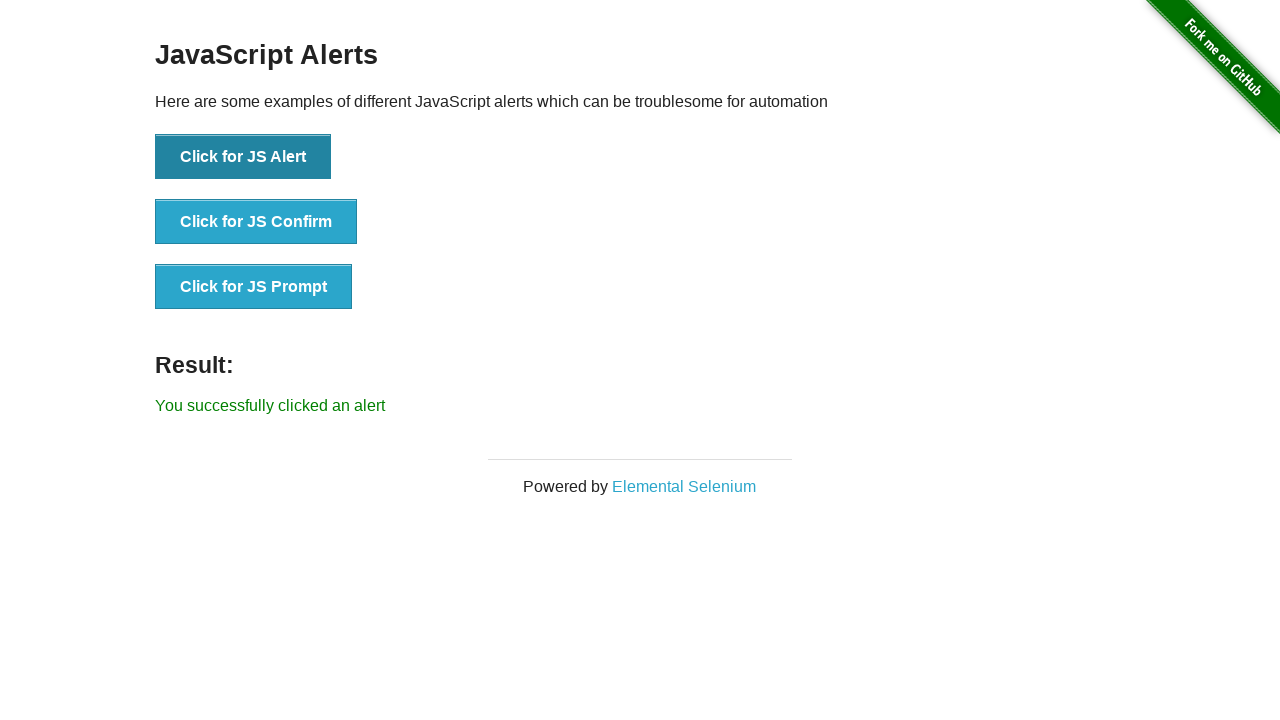

Retrieved result text content
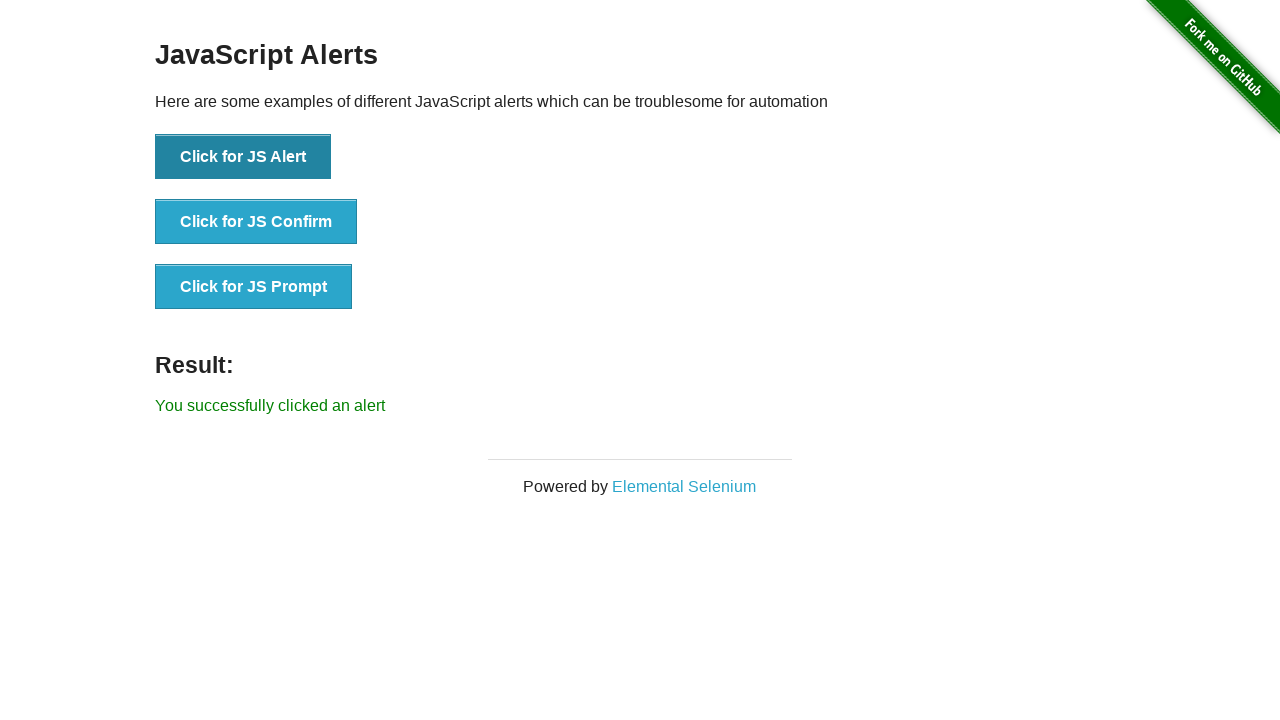

Verified result text matches expected message 'You successfully clicked an alert'
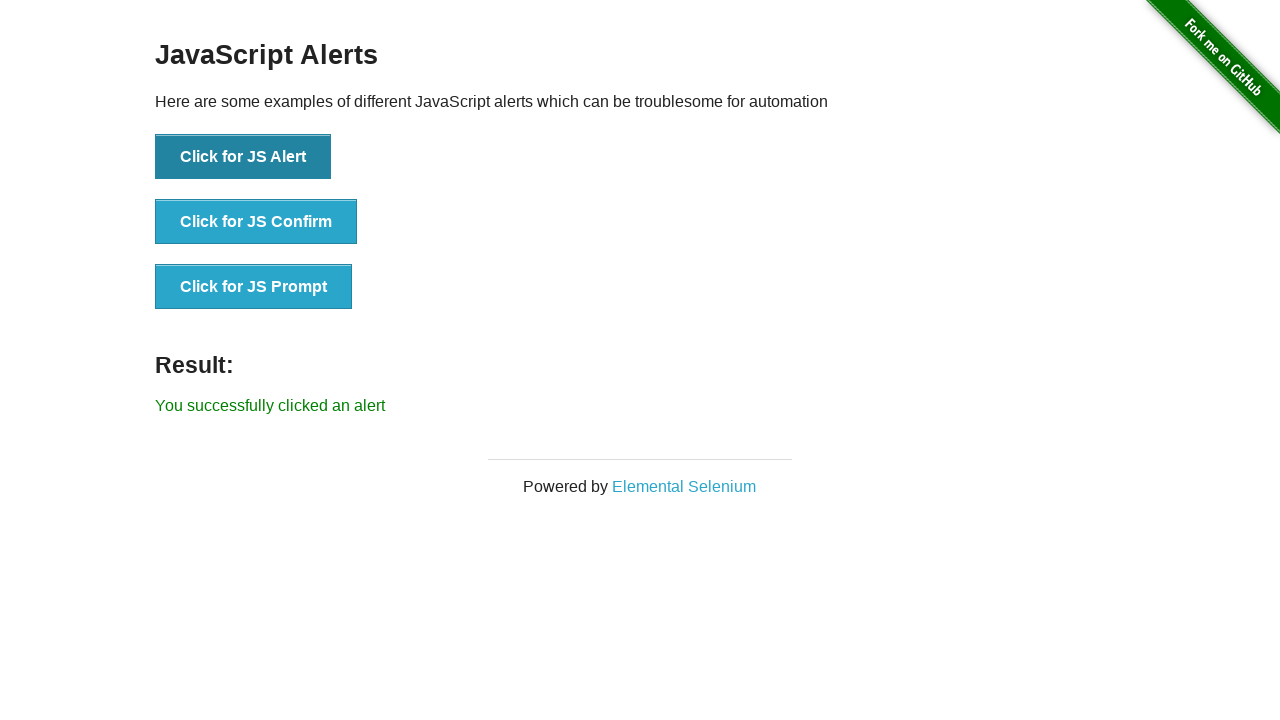

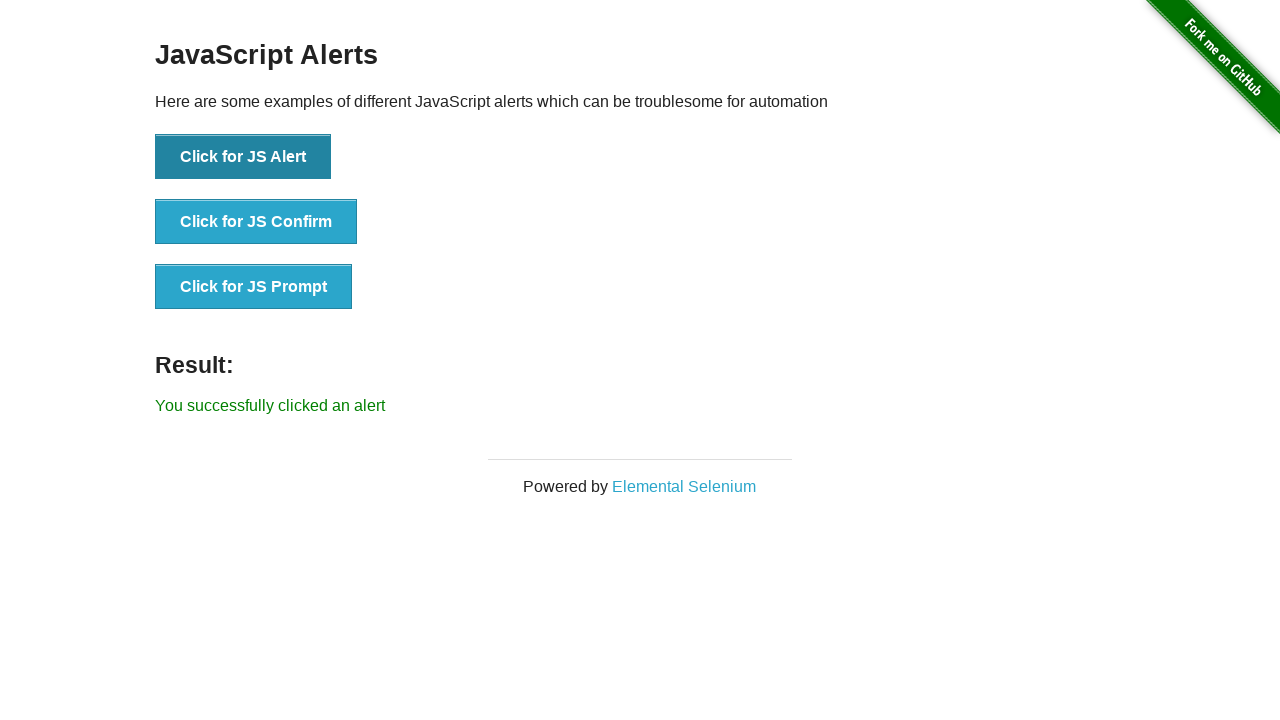